Tests form interactions on a practice page including selecting a radio button, choosing a dropdown option, and checking multiple checkboxes

Starting URL: https://rahulshettyacademy.com/AutomationPractice/

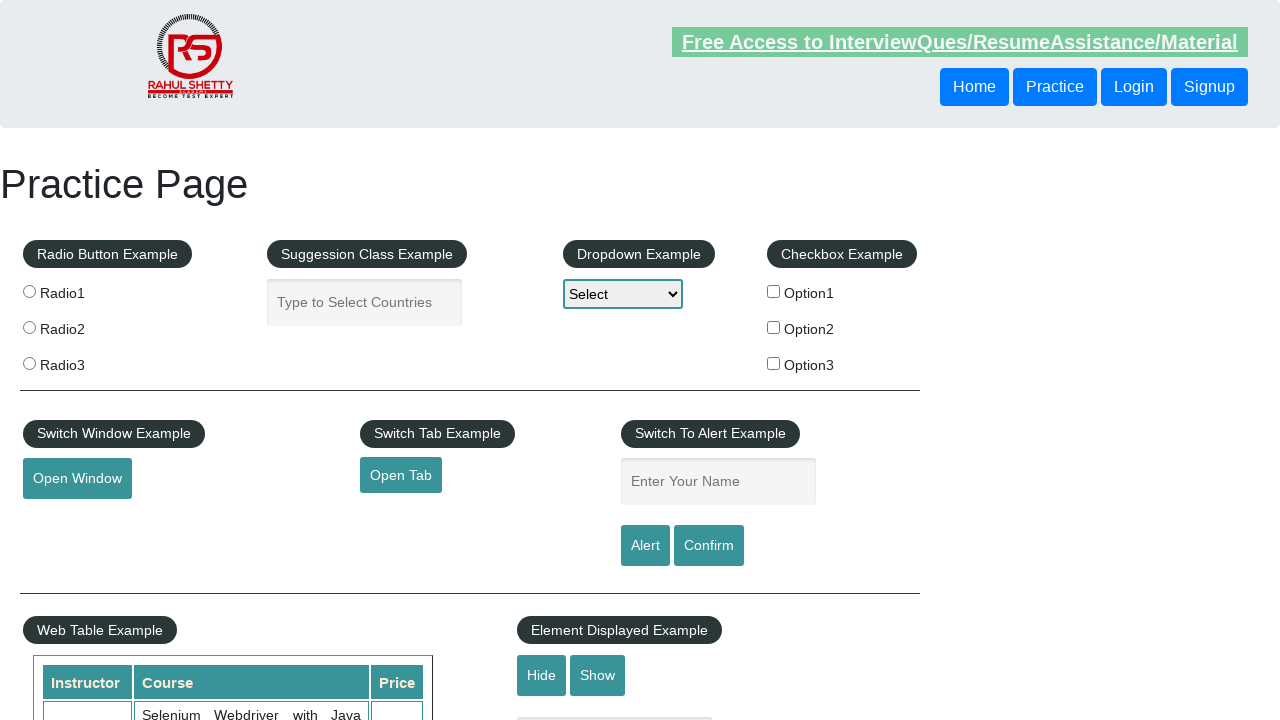

Selected radio button 2 at (29, 327) on input[value='radio2']
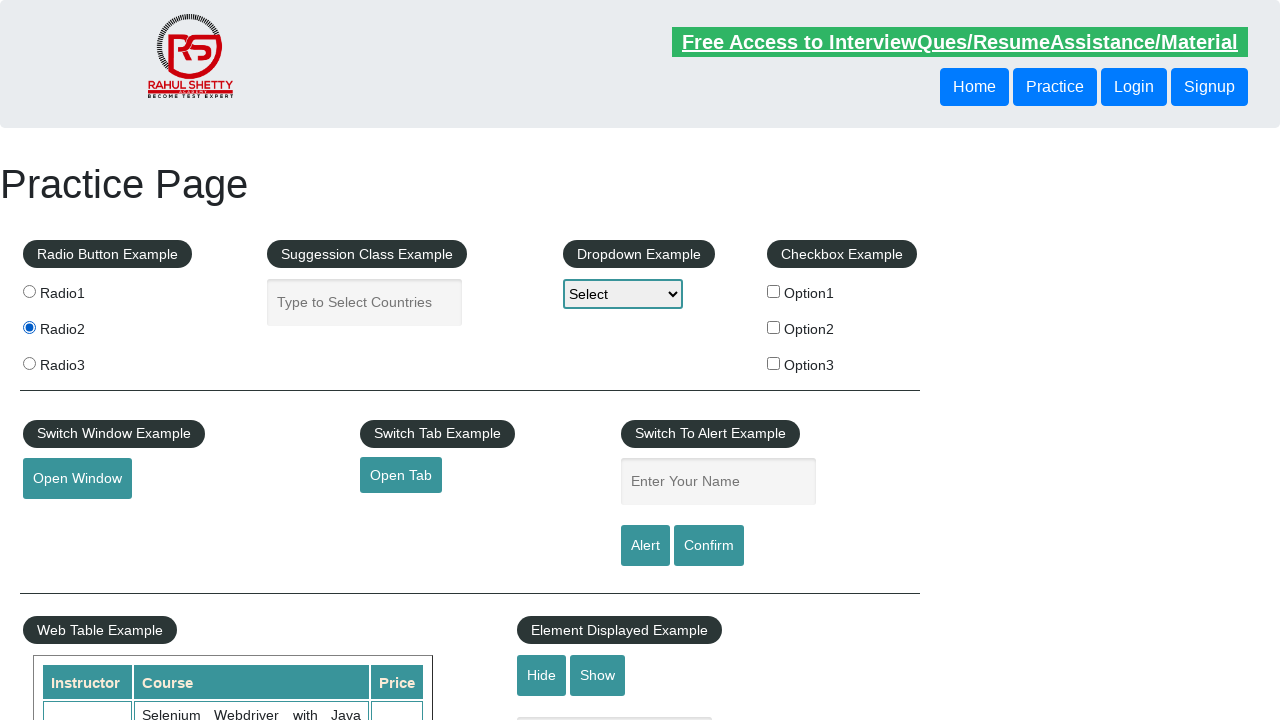

Selected option2 from dropdown menu on select[name='dropdown-class-example']
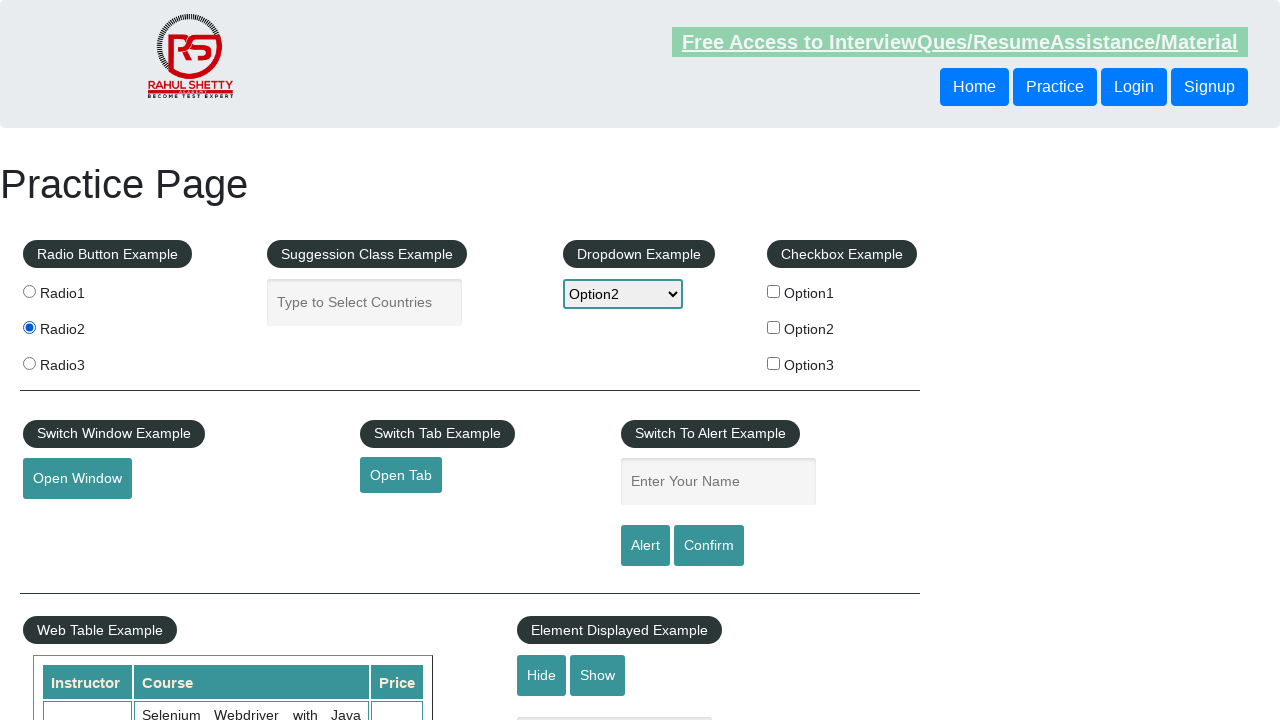

Checked checkbox option 1 at (774, 291) on #checkBoxOption1
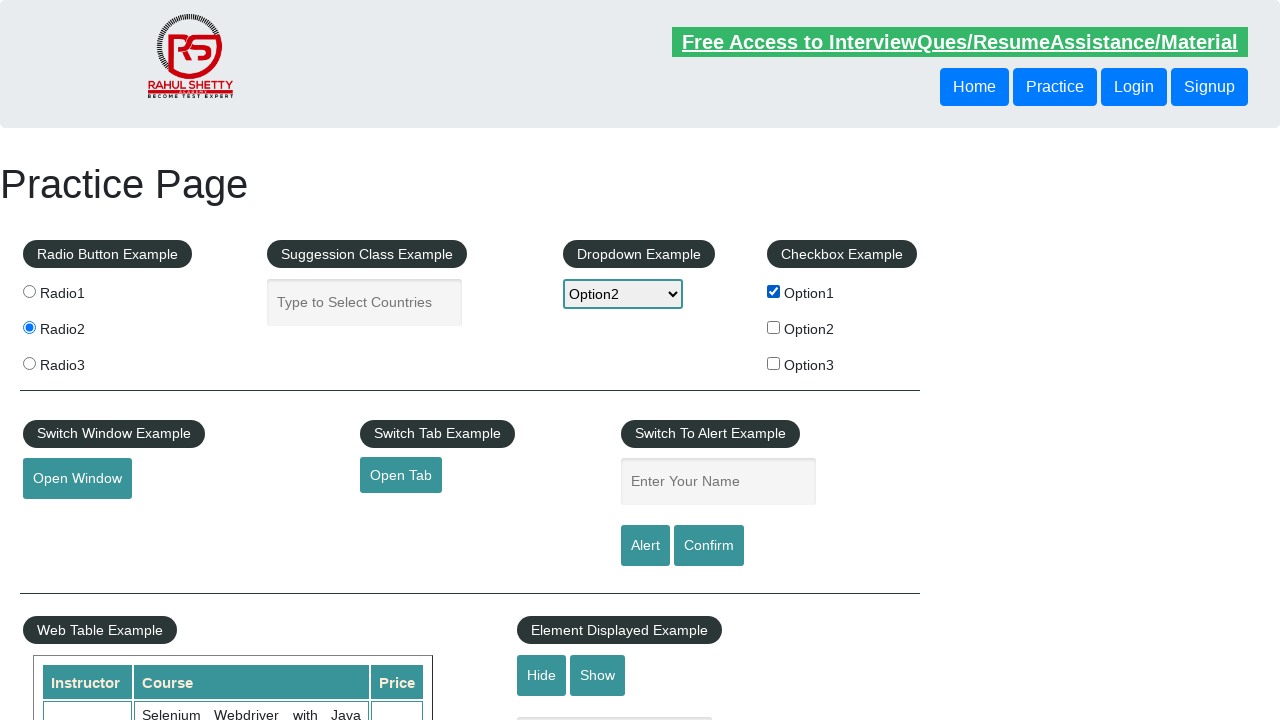

Checked checkbox option 3 at (774, 363) on #checkBoxOption3
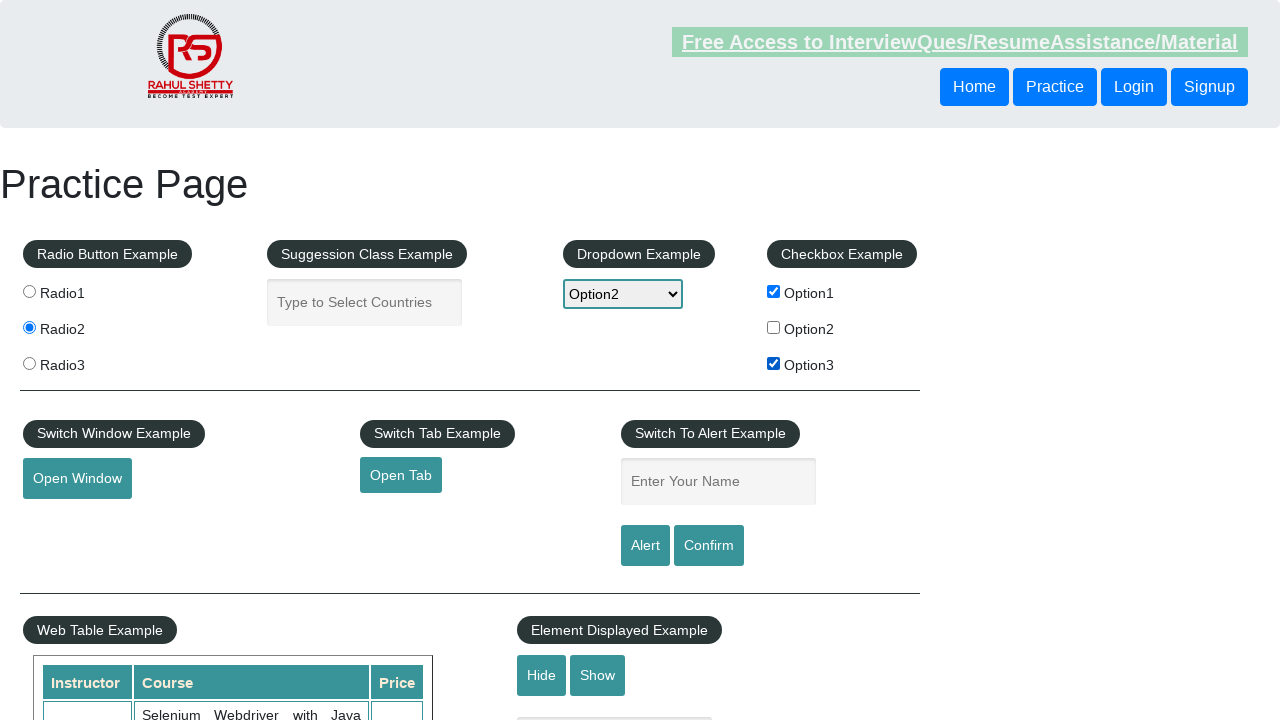

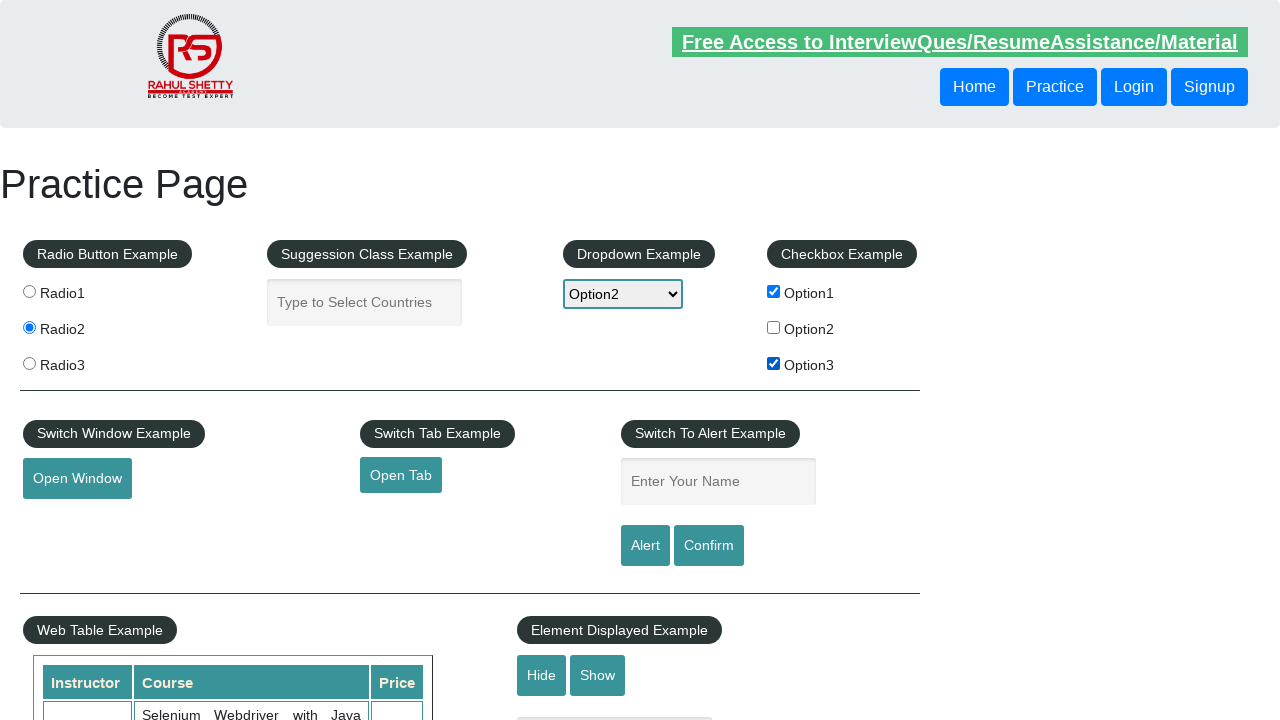